Tests date picker functionality by clicking on a date of birth field and selecting a specific date (October 29, 1990) using dropdown selectors for month and year, then clicking the day.

Starting URL: https://www.dummyticket.com/dummy-ticket-for-visa-application/

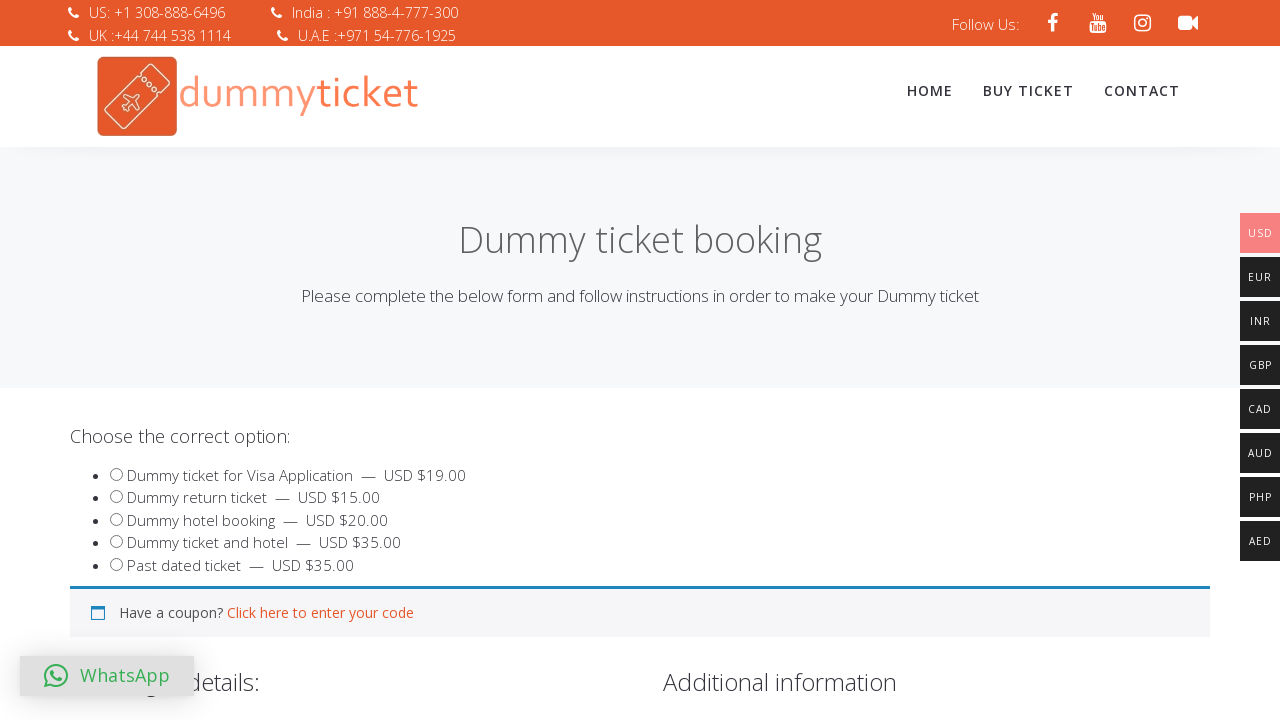

Clicked on date of birth field to open date picker at (344, 360) on #dob
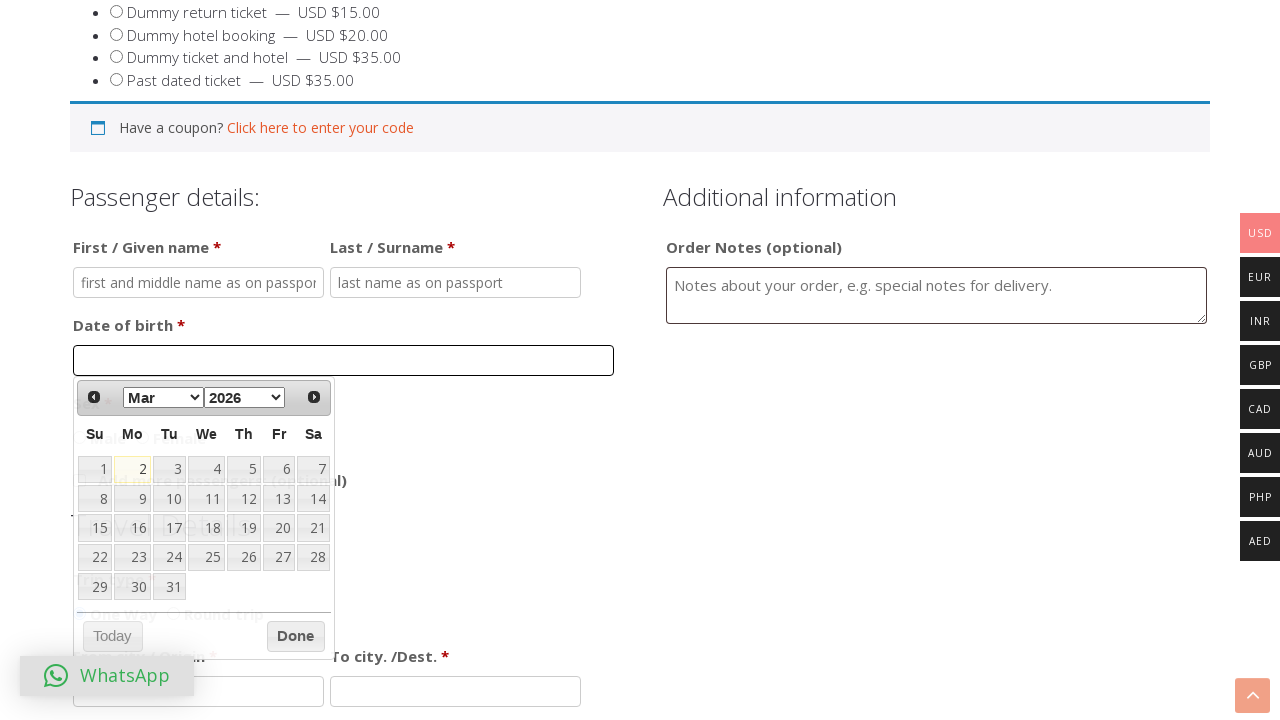

Selected October from month dropdown on select.ui-datepicker-month
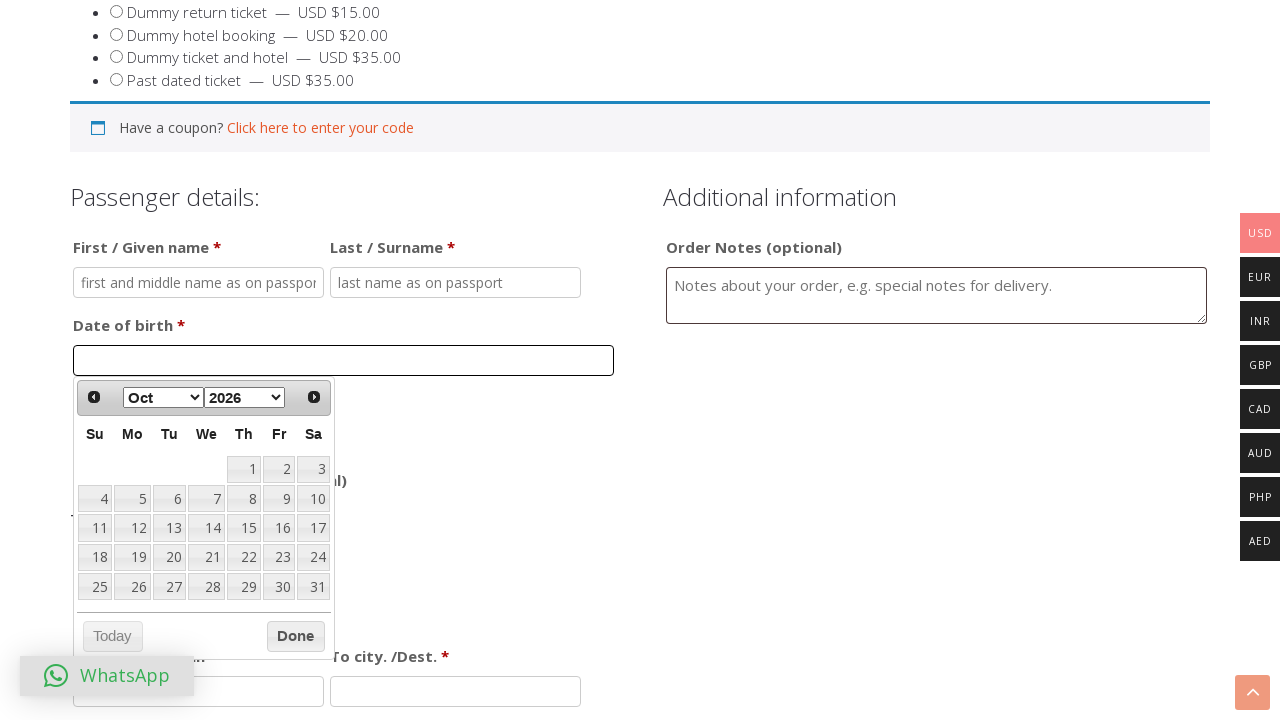

Selected 1990 from year dropdown on select.ui-datepicker-year
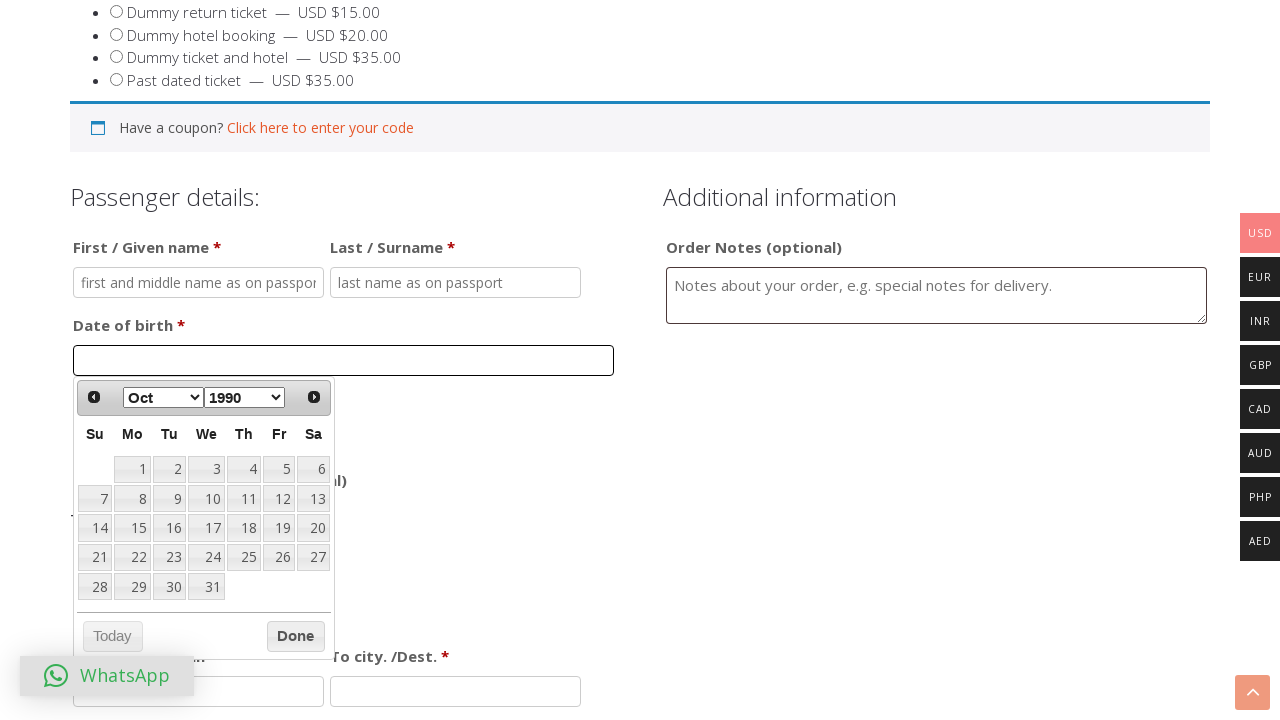

Clicked on day 29 in the calendar to complete date selection (October 29, 1990) at (132, 587) on xpath=//table[@class='ui-datepicker-calendar']//td[contains(@data-event,'click')
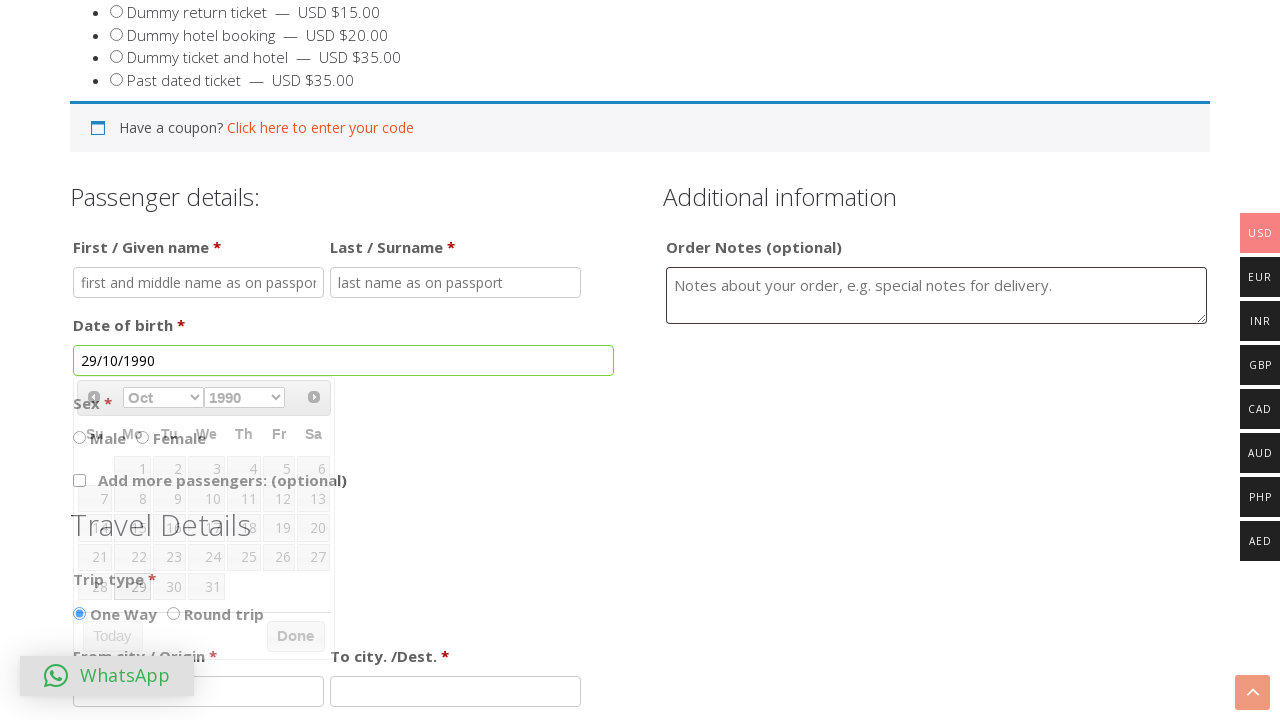

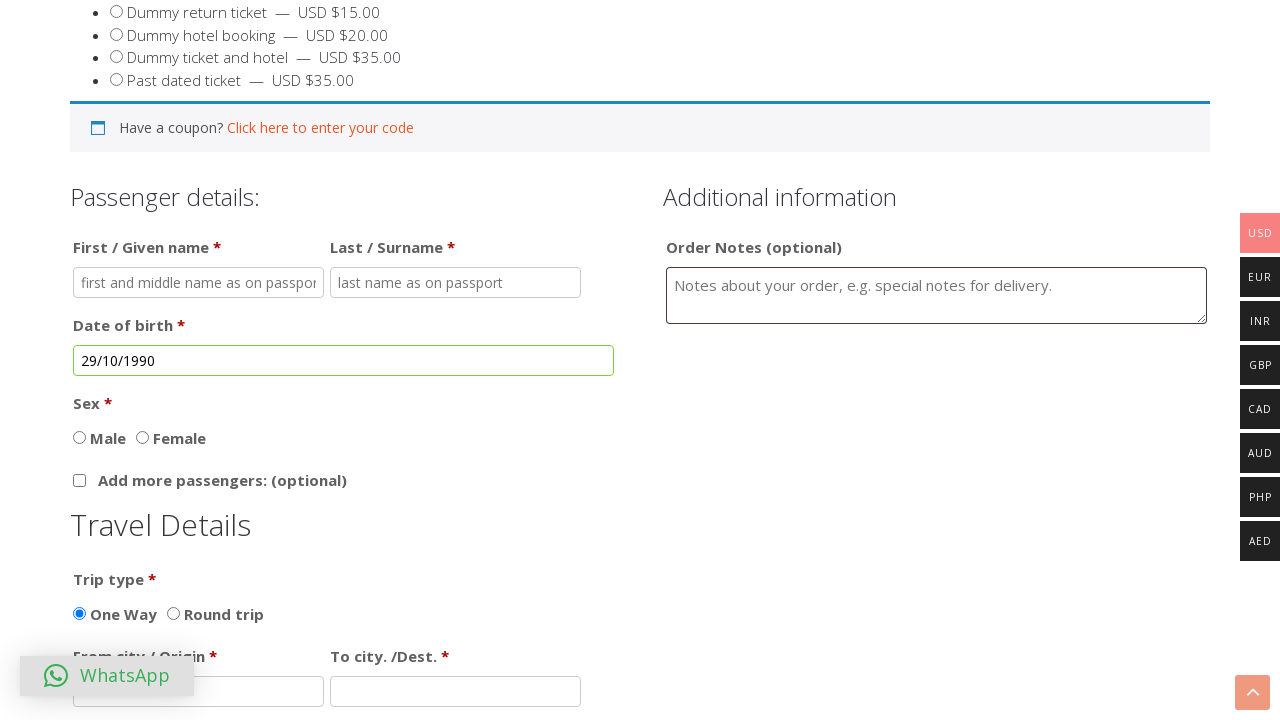